Tests page scrolling functionality on Bluestone website by scrolling to the bottom of the page and then back to the top

Starting URL: https://www.bluestone.com

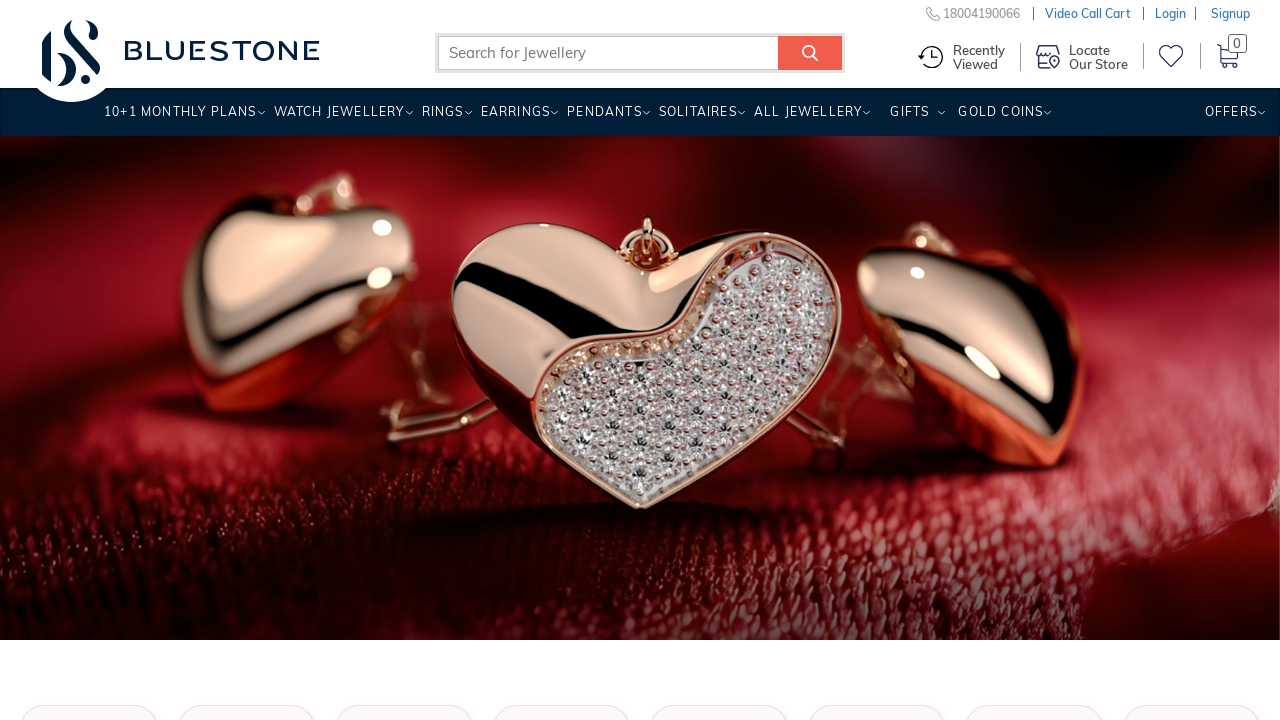

Page loaded - DOM content ready
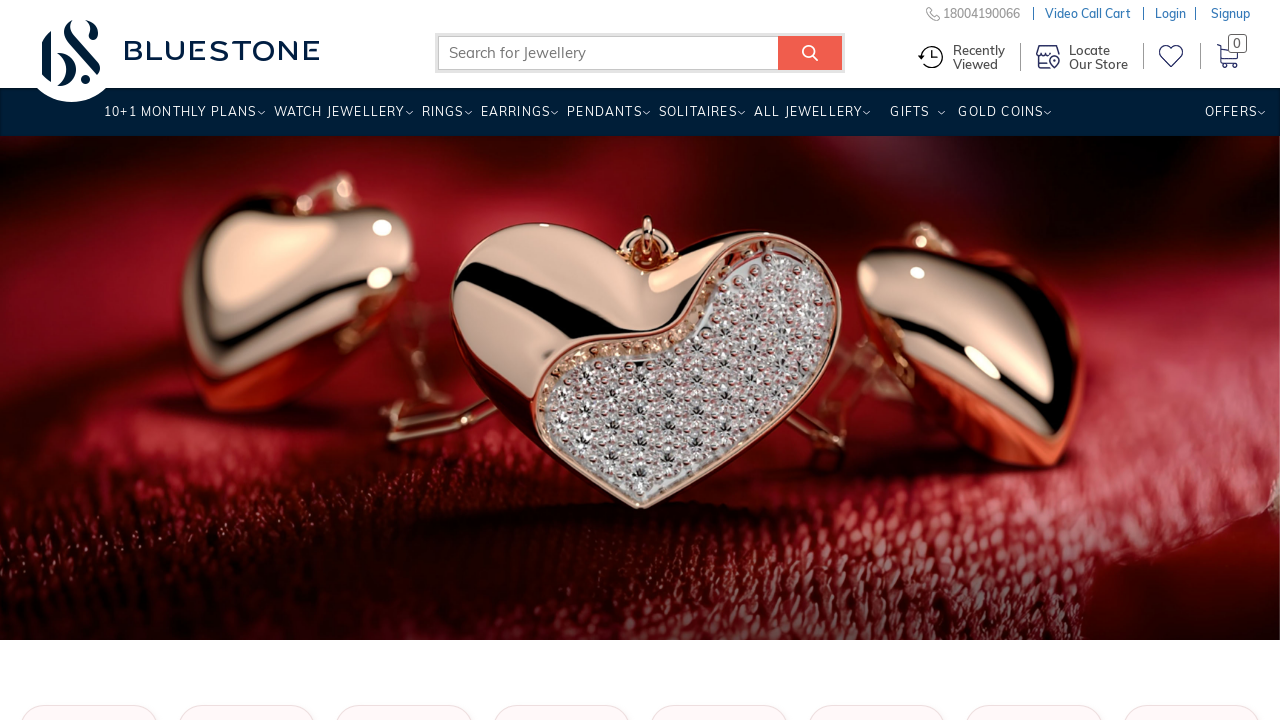

Scrolled to the bottom of the page
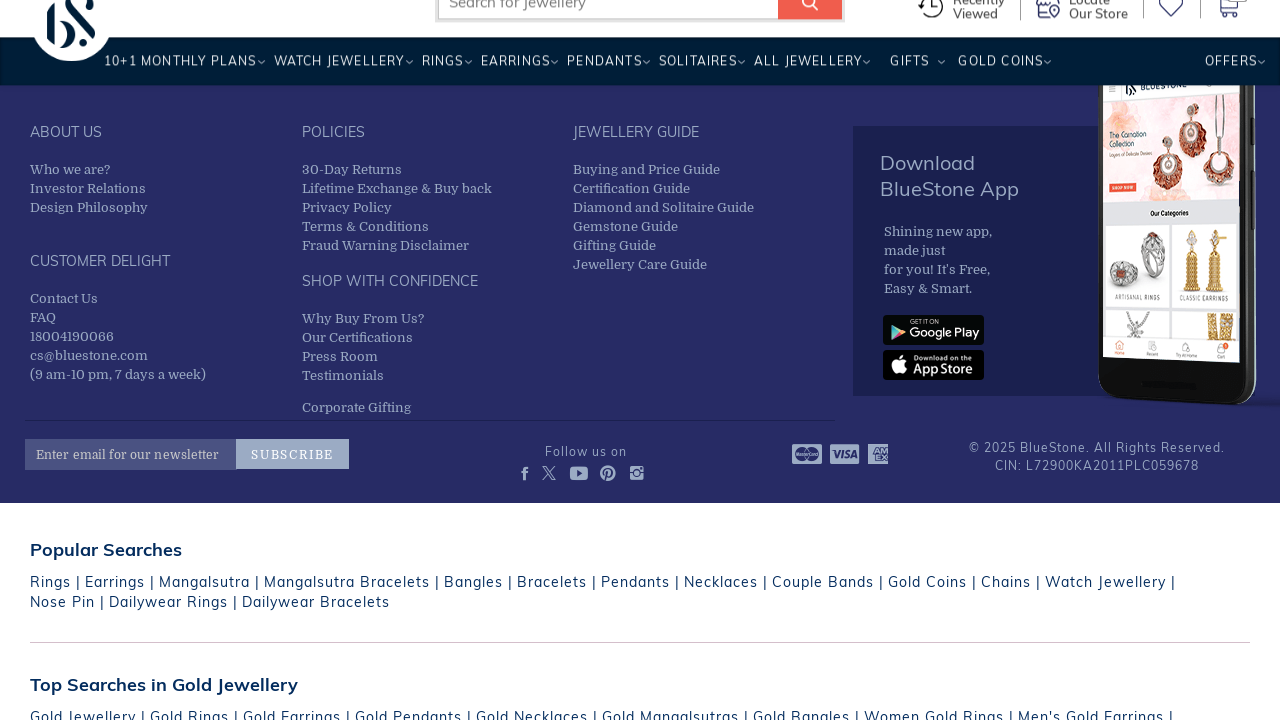

Waited 2 seconds for lazy-loaded content to load
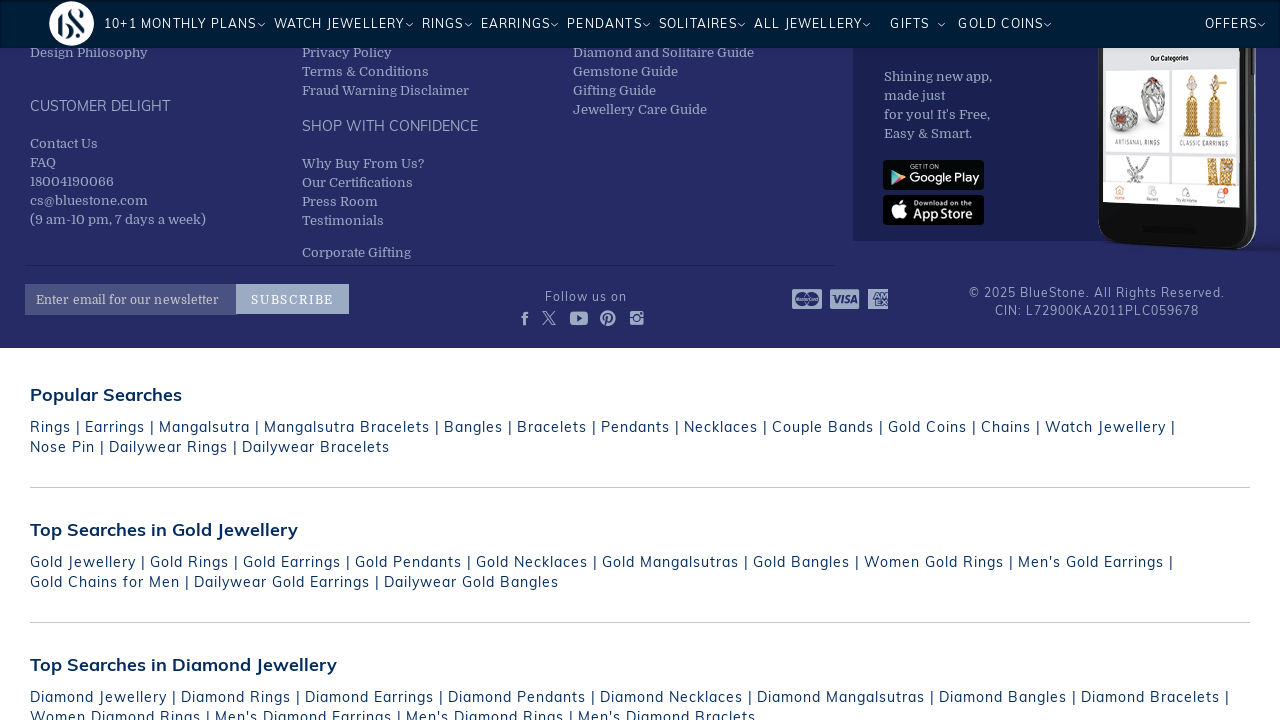

Scrolled back to the top of the page
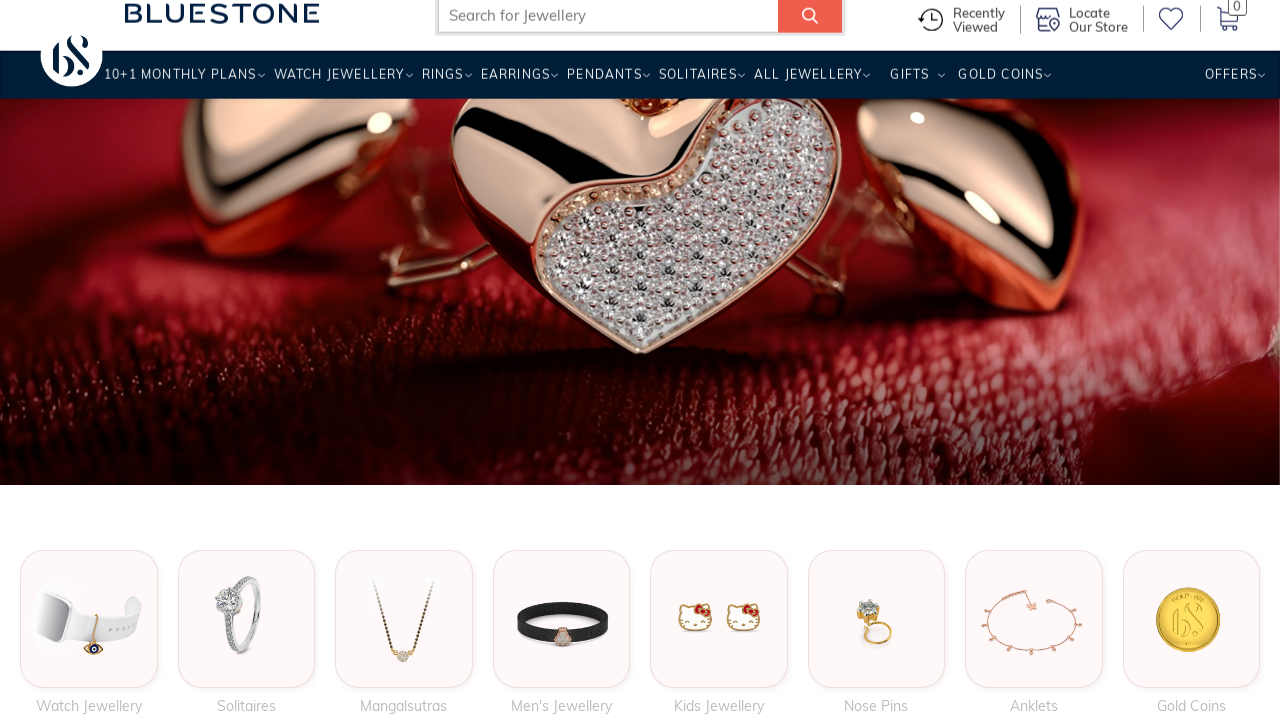

Waited 1 second for scroll to complete
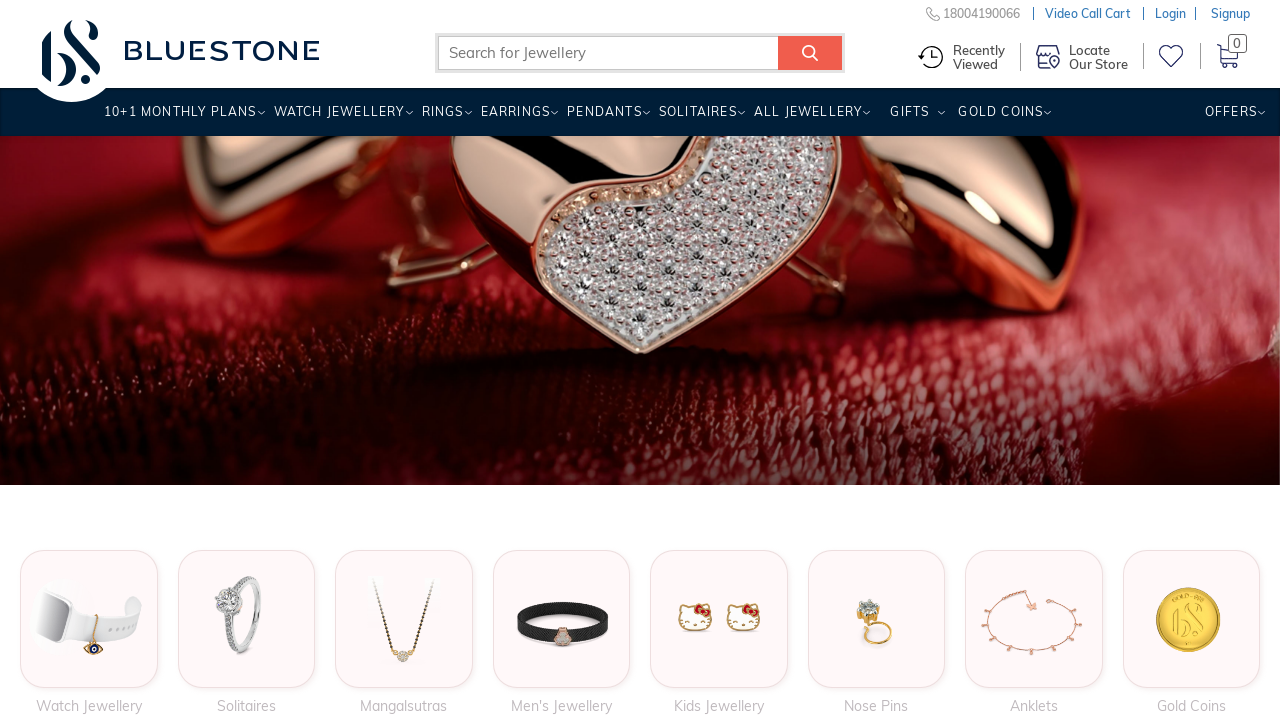

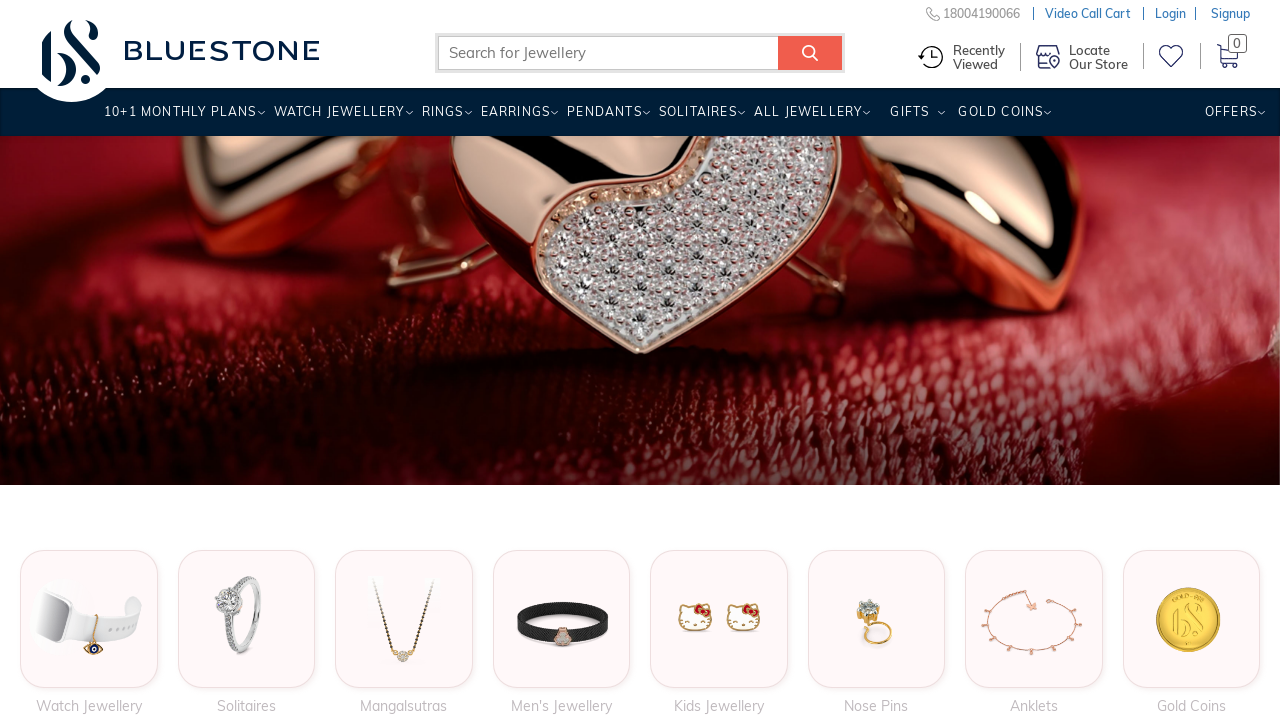